Clicks the confirmation alert button and dismisses it, then verifies the cancel result message

Starting URL: https://demoqa.com/alerts

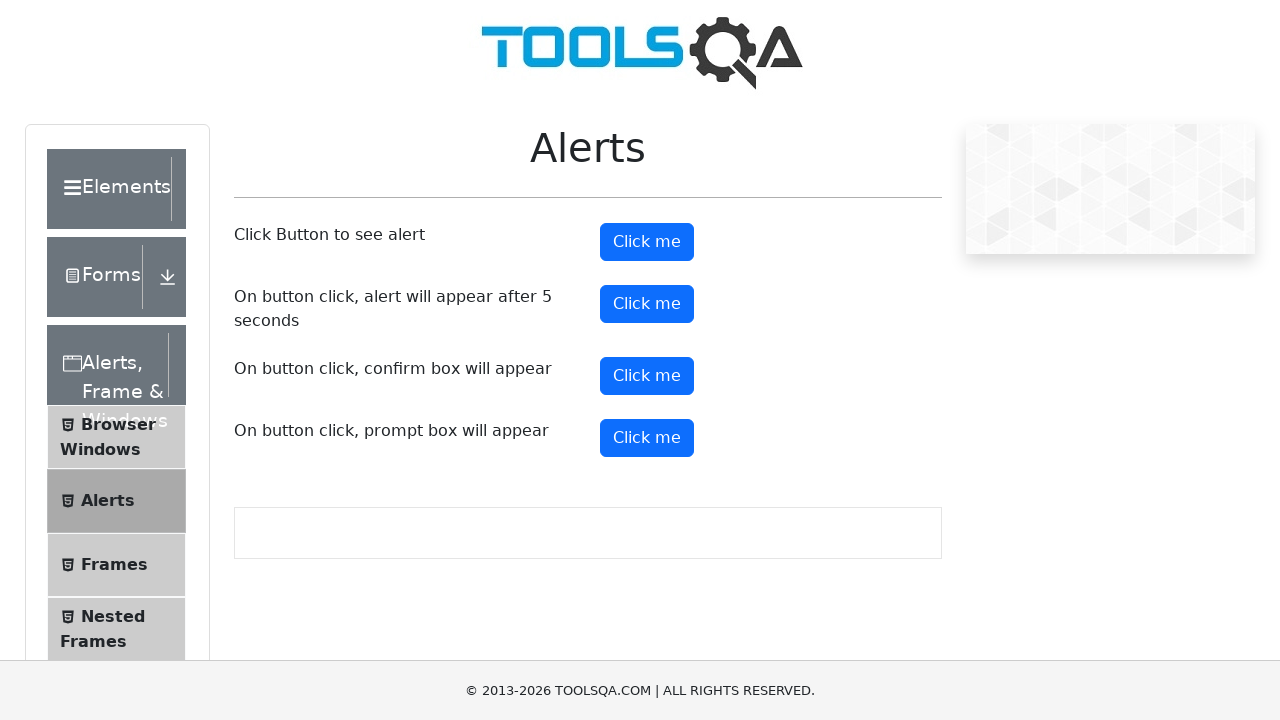

Set up dialog handler to dismiss confirmation alerts
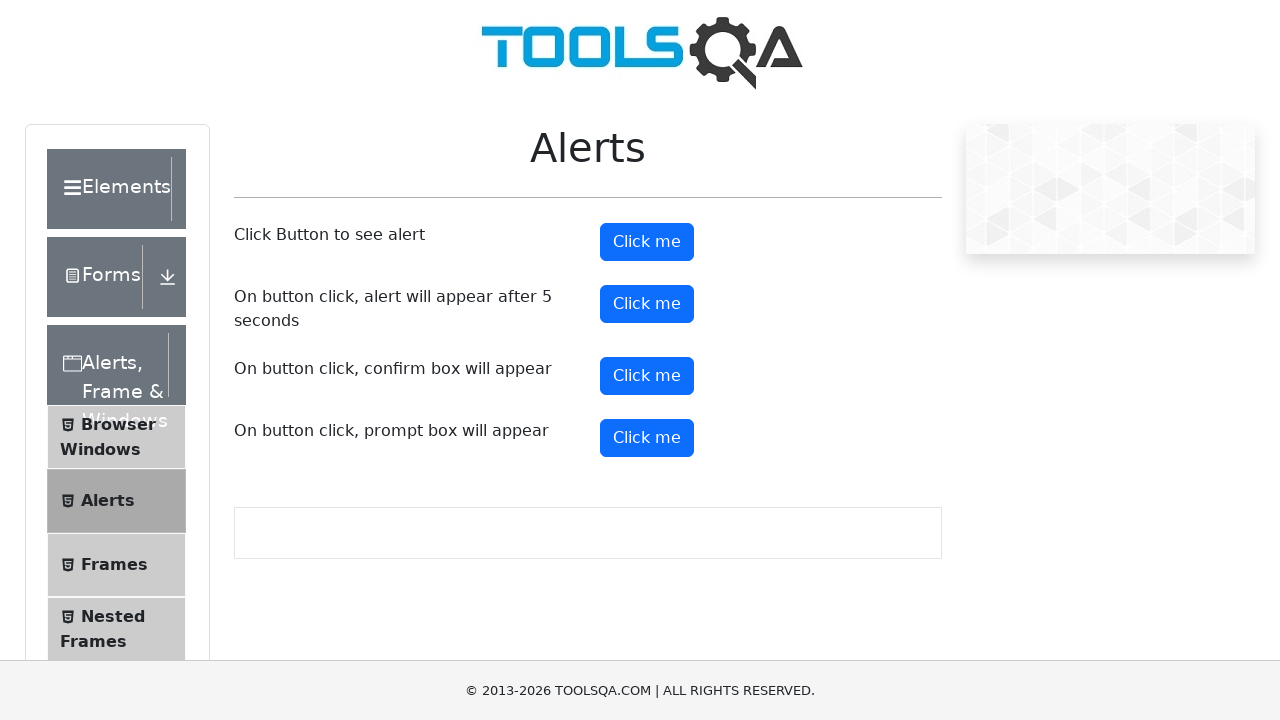

Clicked the confirmation alert button at (647, 376) on #confirmButton
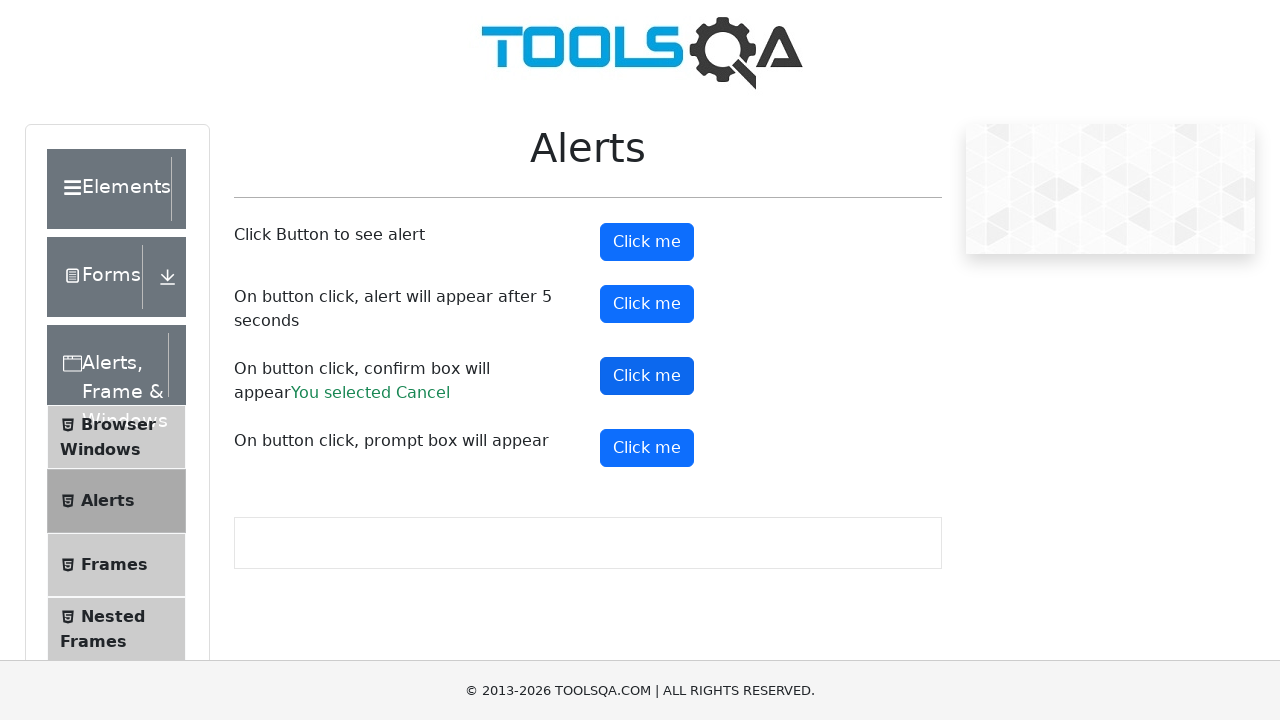

Confirmation result message appeared
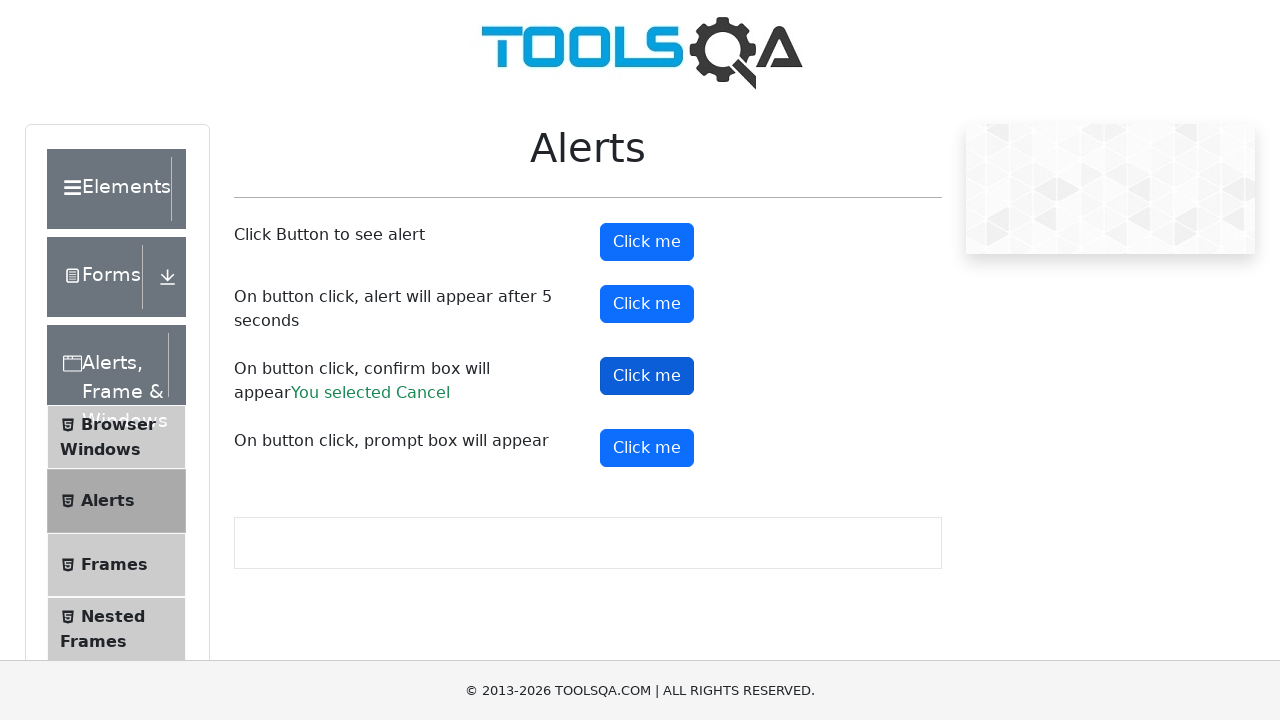

Retrieved confirmation result text
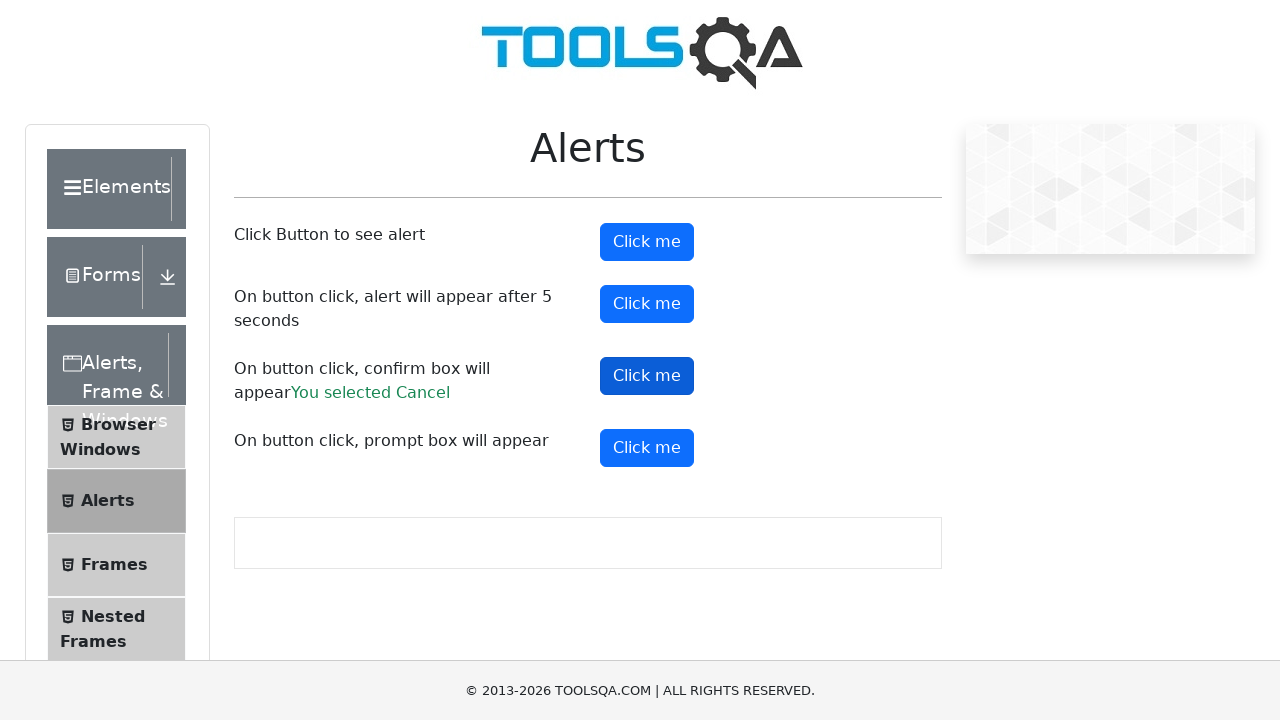

Verified that result text matches 'You selected Cancel'
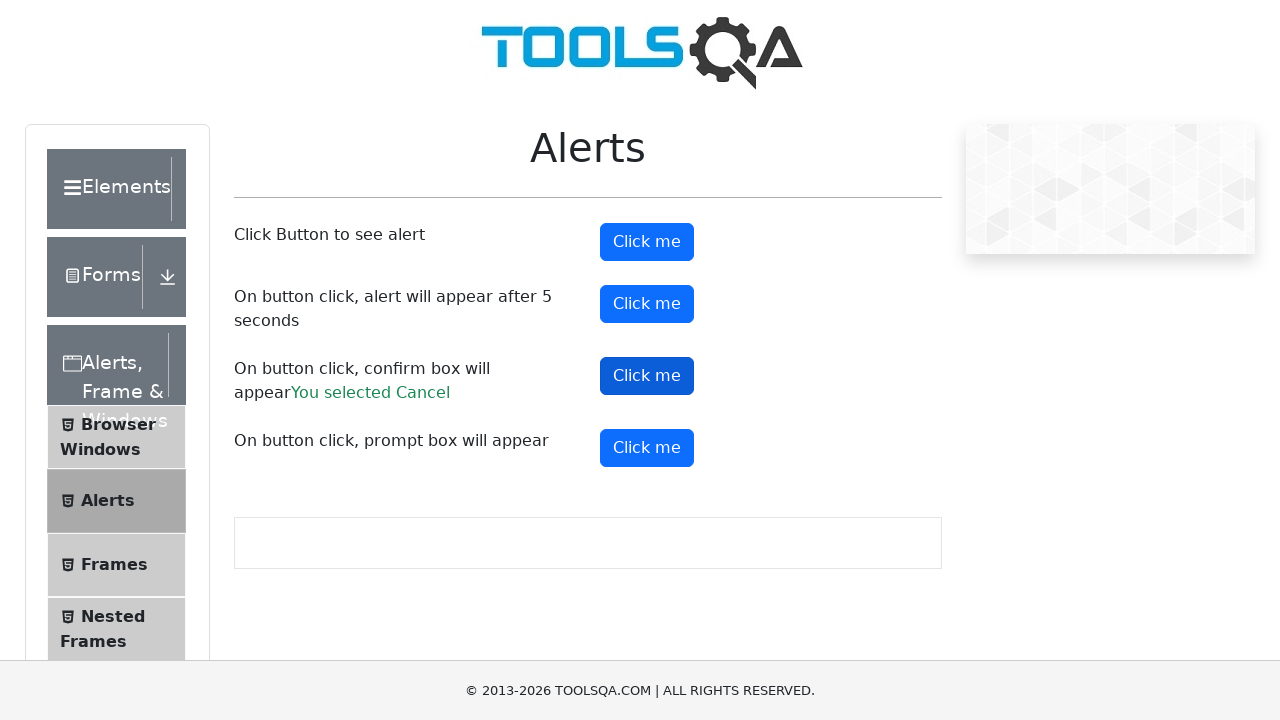

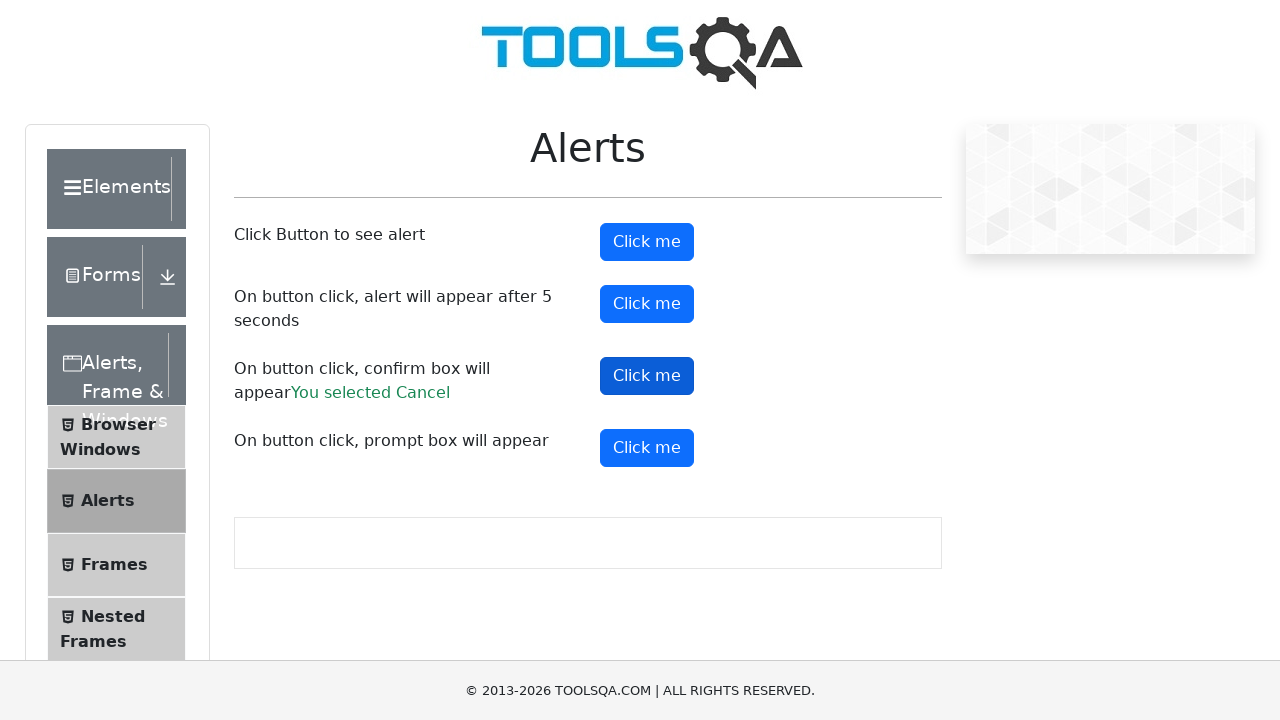